Tests drag and drop functionality by dragging a source element and dropping it onto a target drop zone on the DemoQA practice page.

Starting URL: https://demoqa.com/droppable

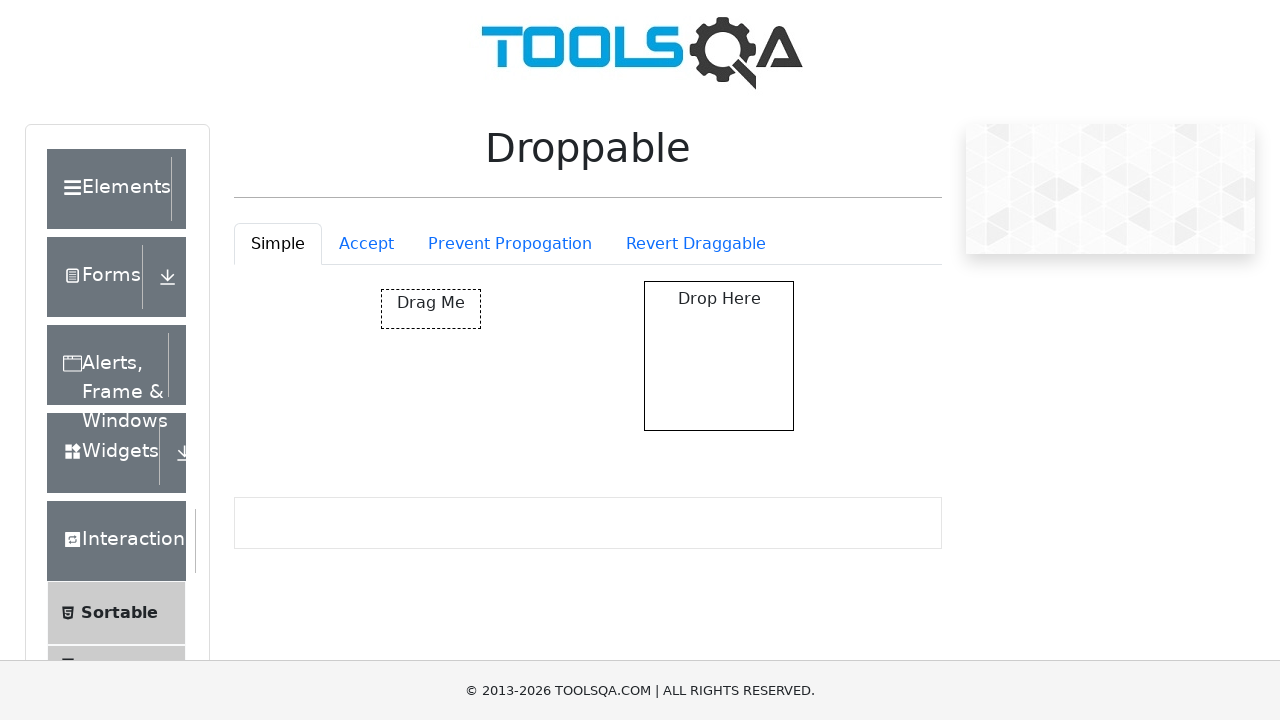

Waited for draggable element to be visible
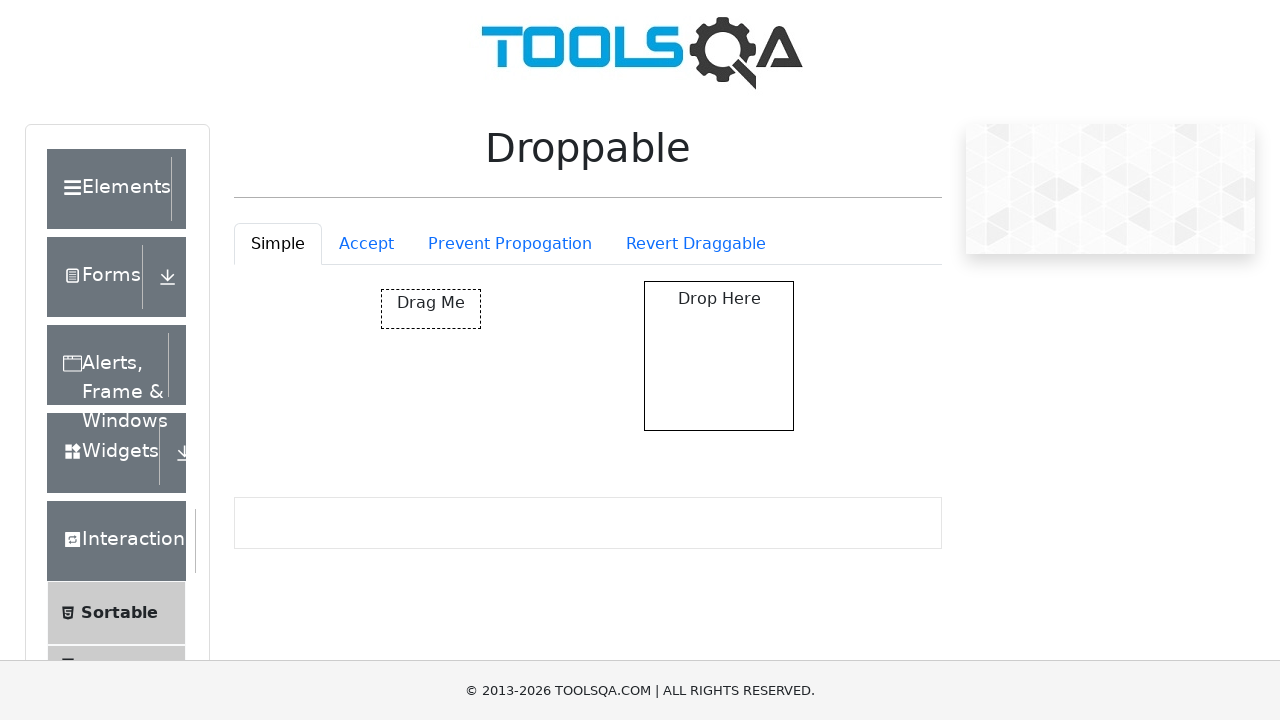

Waited for droppable target to be visible
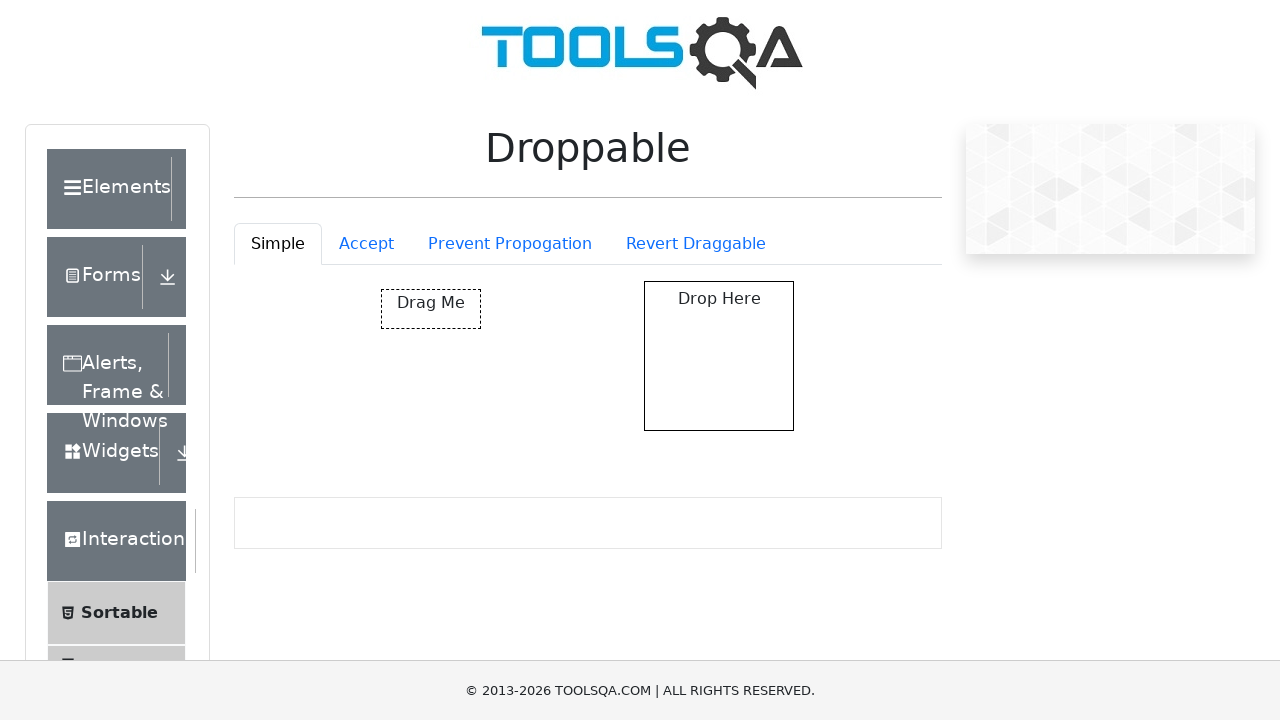

Dragged source element and dropped it onto target drop zone at (719, 356)
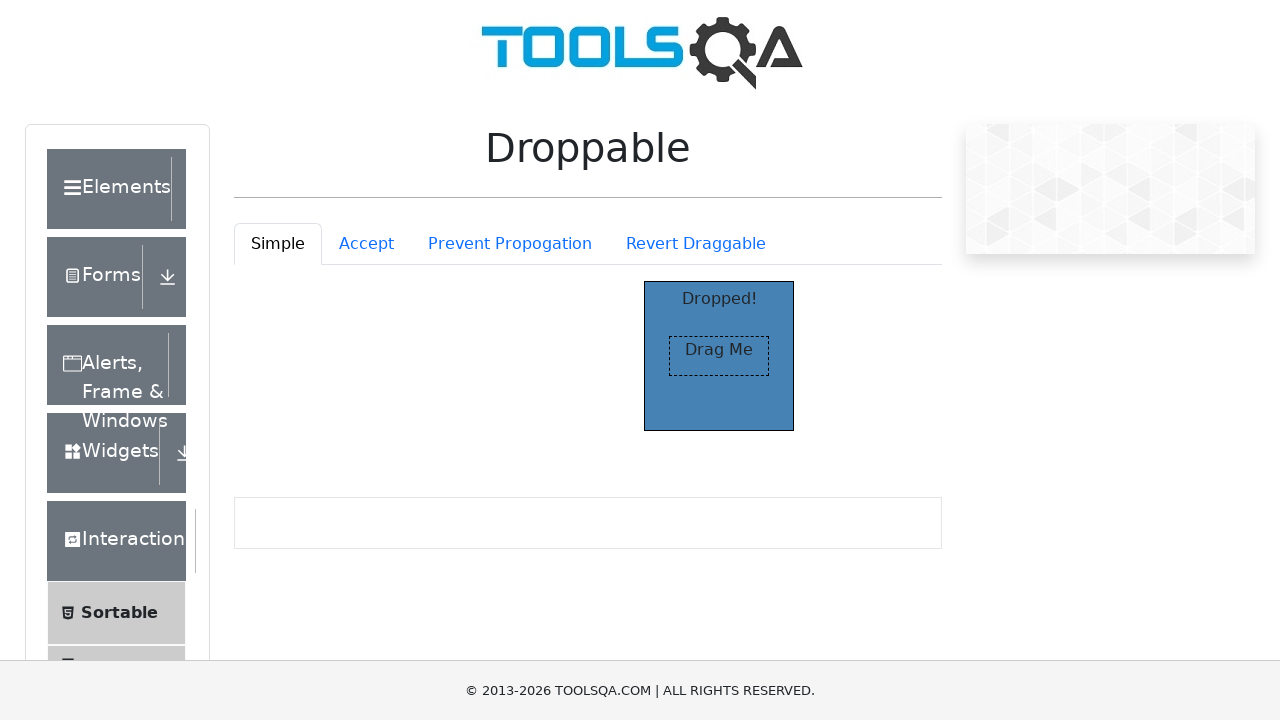

Verified drop was successful - droppable element shows 'Dropped!' text
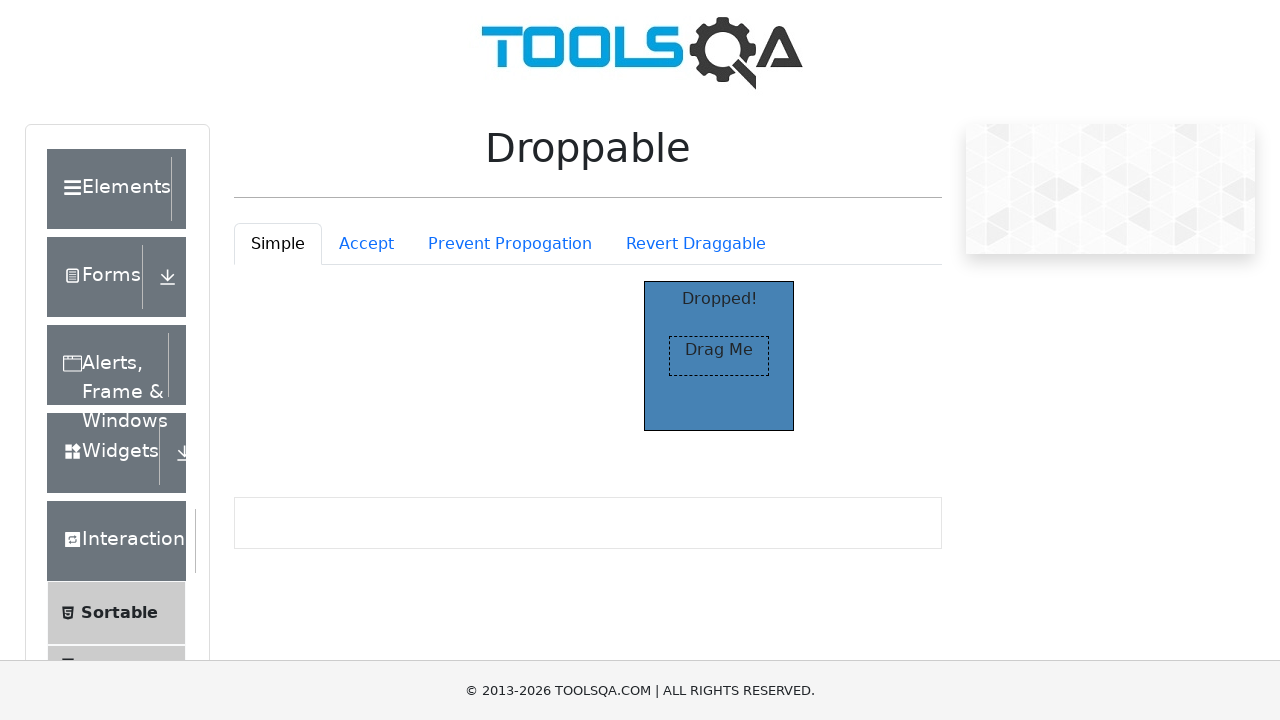

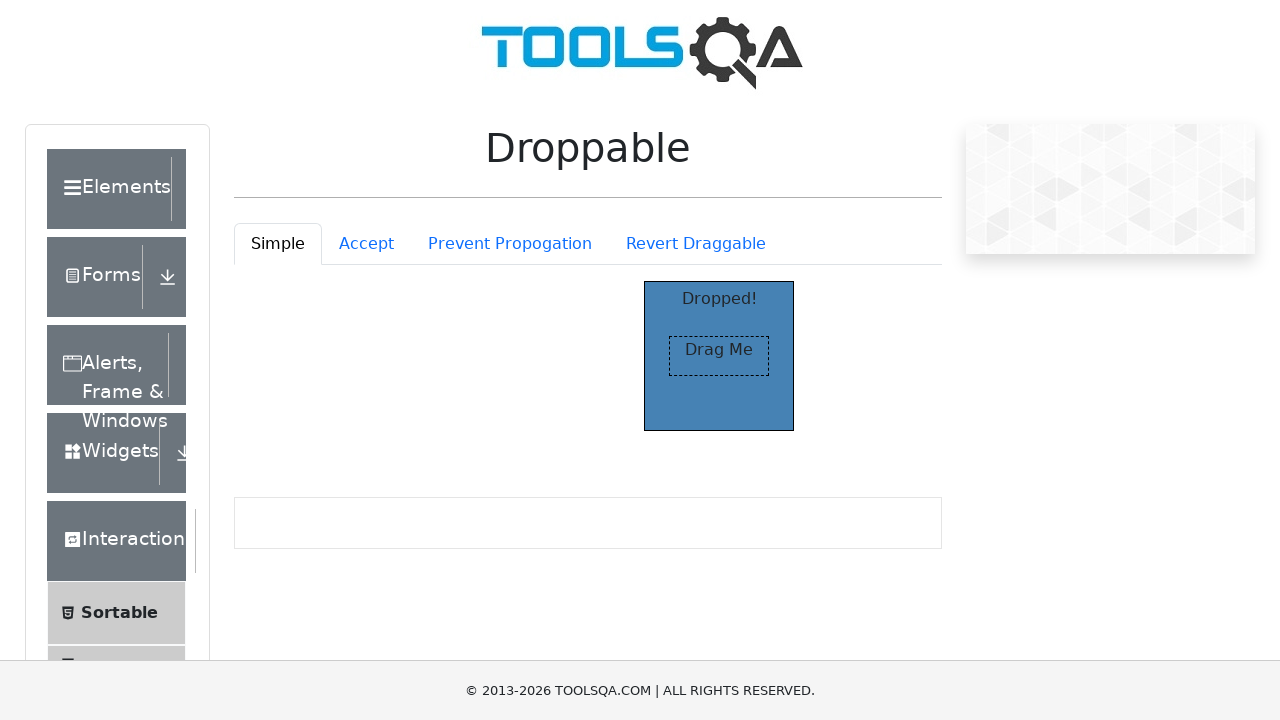